Tests explicit wait functionality by waiting for a price element to display "100", then clicking a book button, calculating a math result based on a displayed value, filling in the answer, and submitting.

Starting URL: http://suninjuly.github.io/explicit_wait2.html

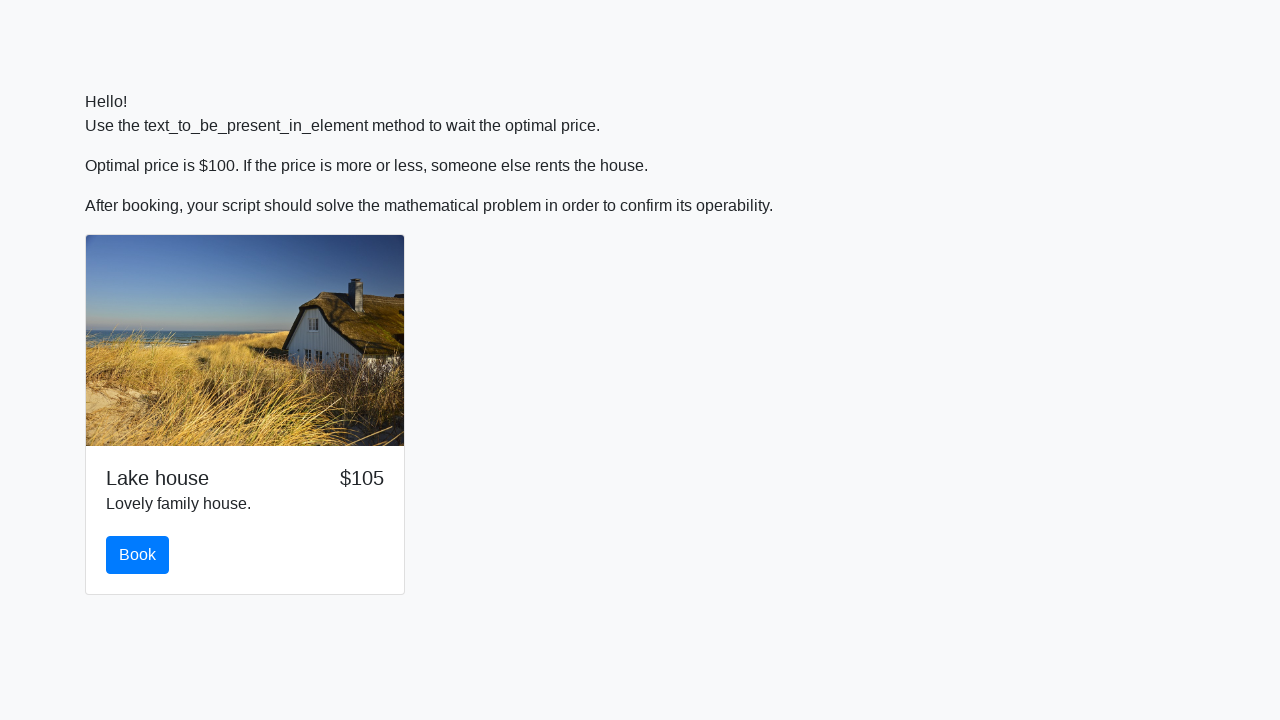

Waited for price element to display '100'
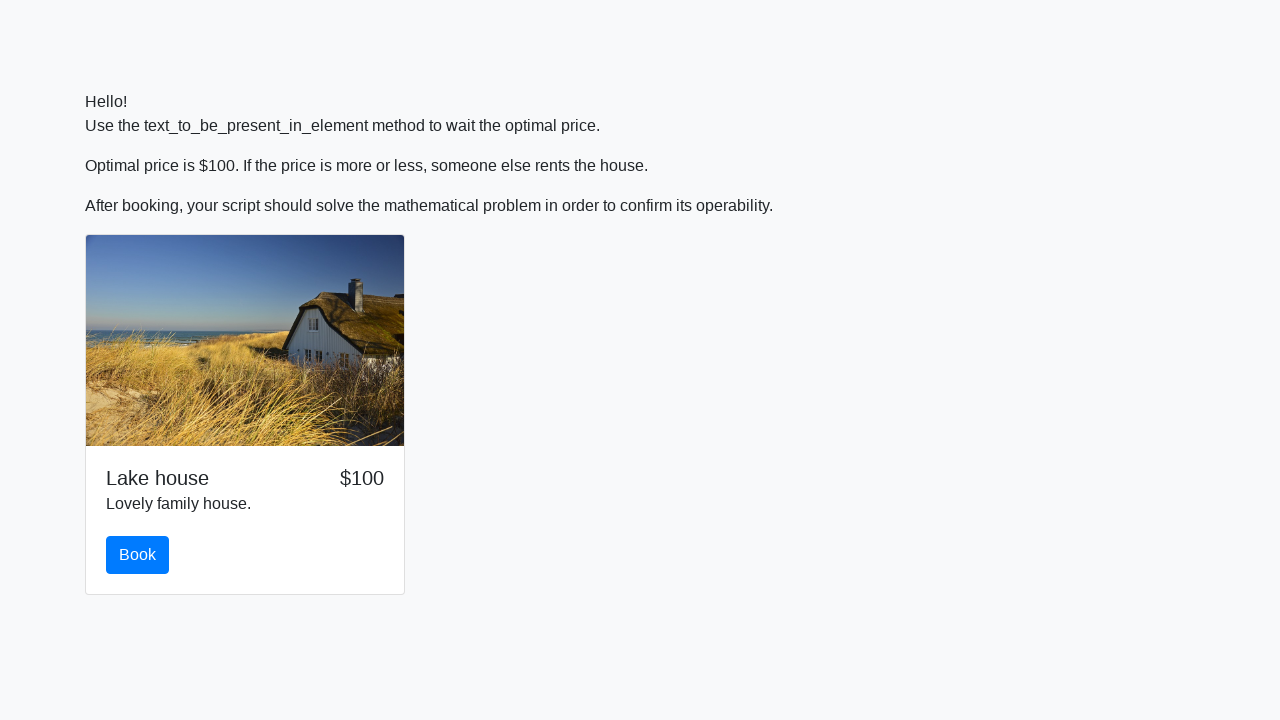

Clicked the book button at (138, 555) on #book
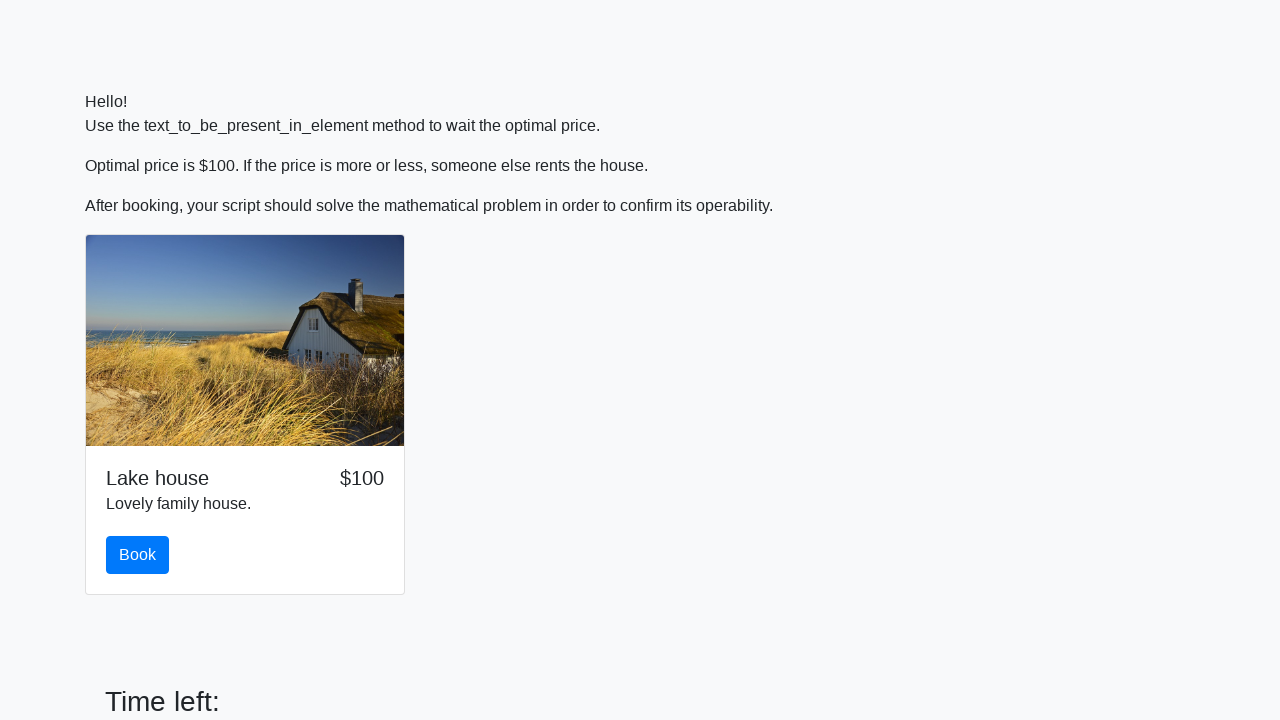

Retrieved input value: 636
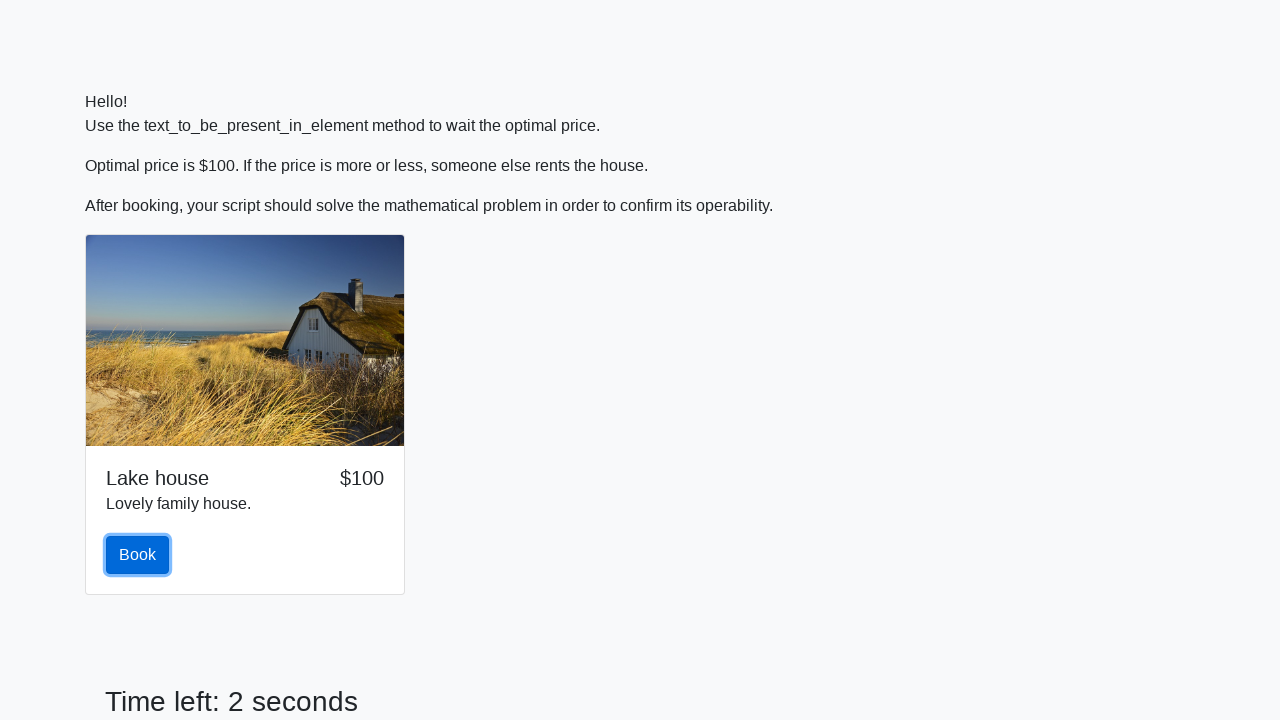

Calculated math result: 2.4699519955772917
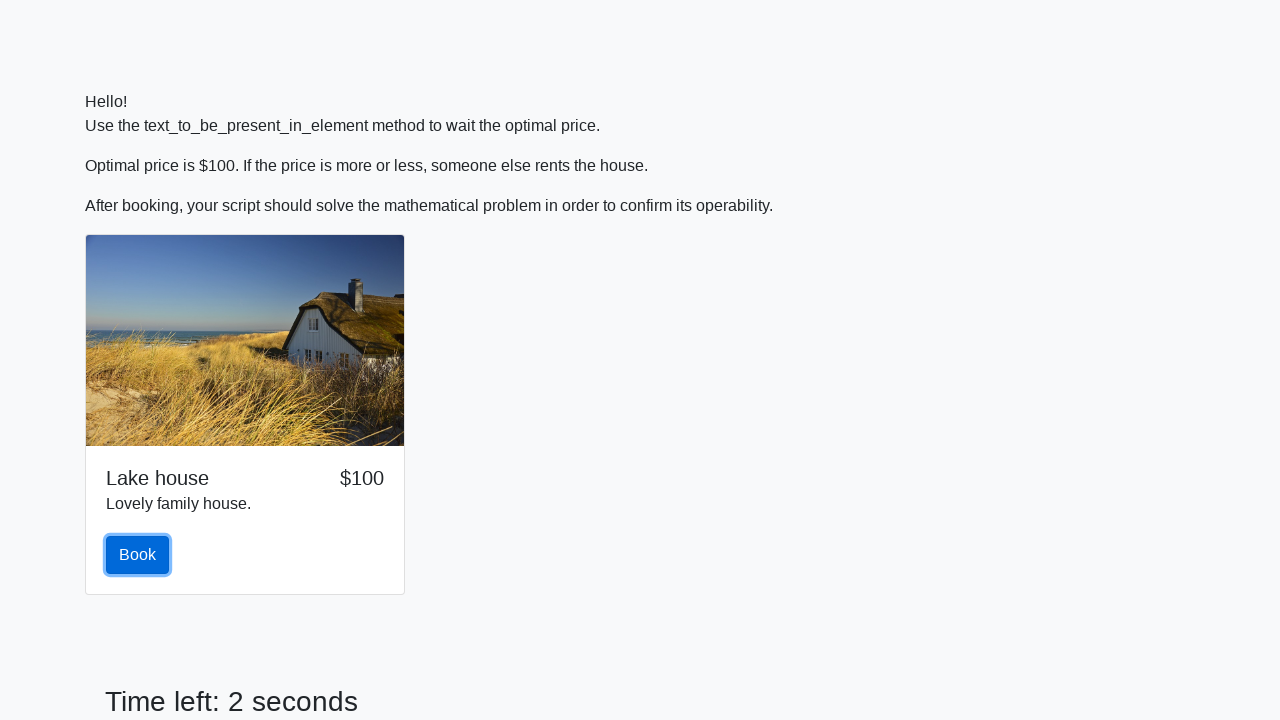

Filled answer field with calculated result on #answer
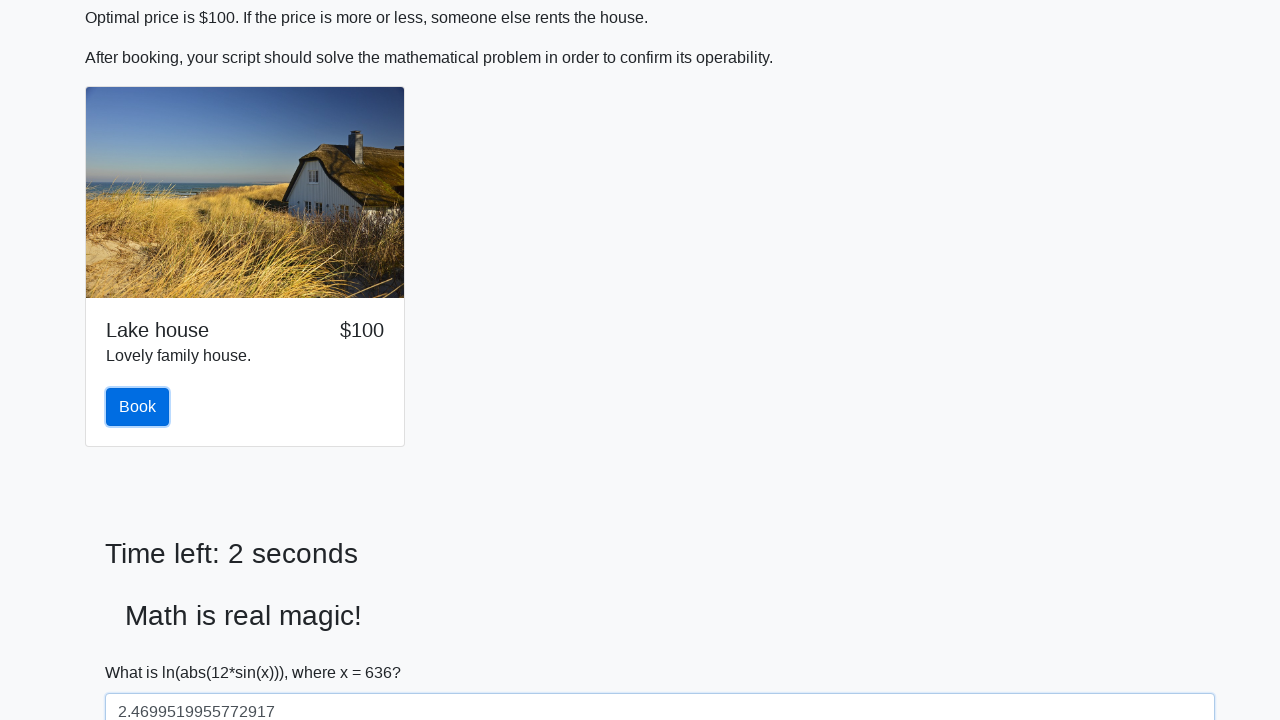

Clicked the solve button at (143, 651) on #solve
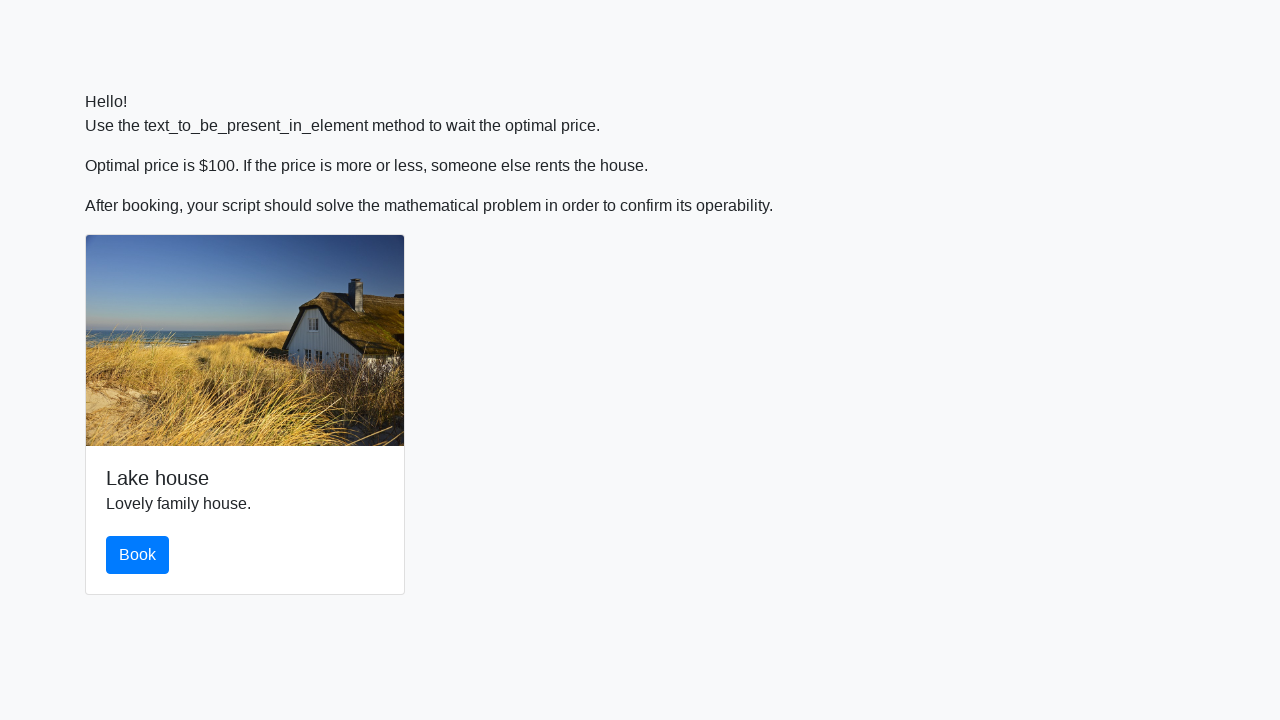

Alert handler configured to accept dialogs
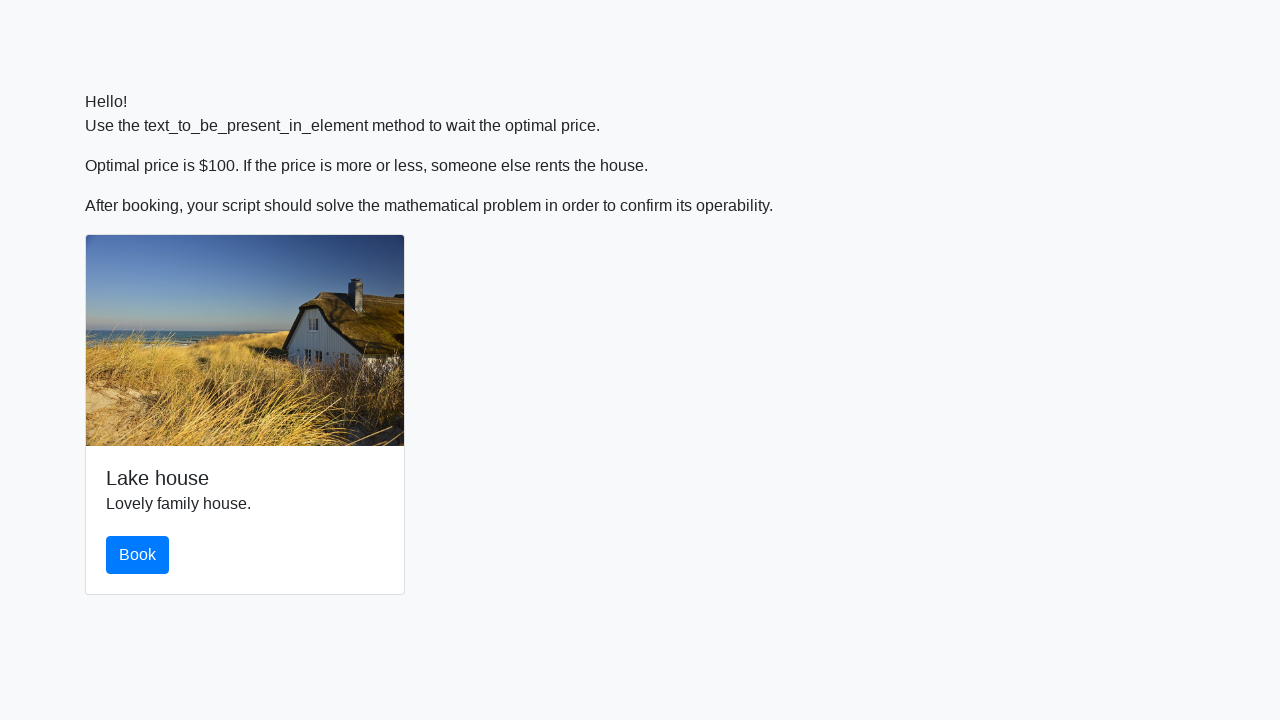

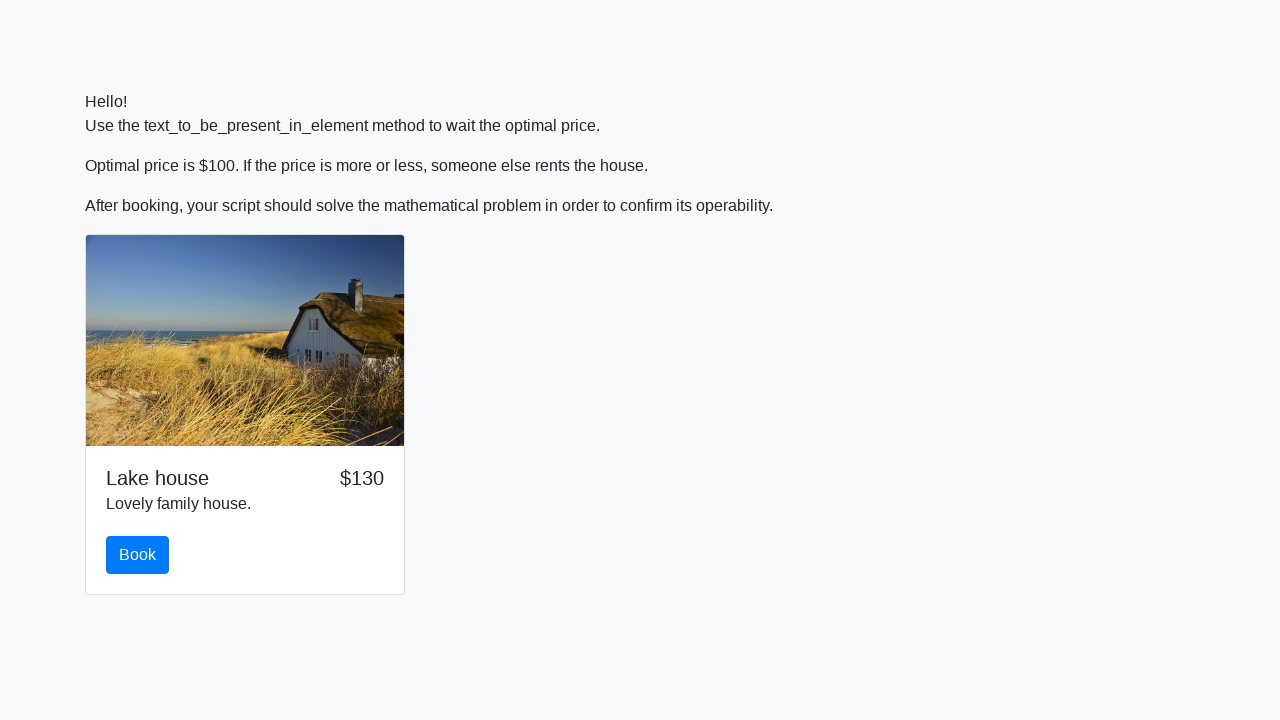